Tests a registration form by filling in required fields (first name, last name, email, phone, address) and verifying the success message after submission.

Starting URL: http://suninjuly.github.io/registration1.html

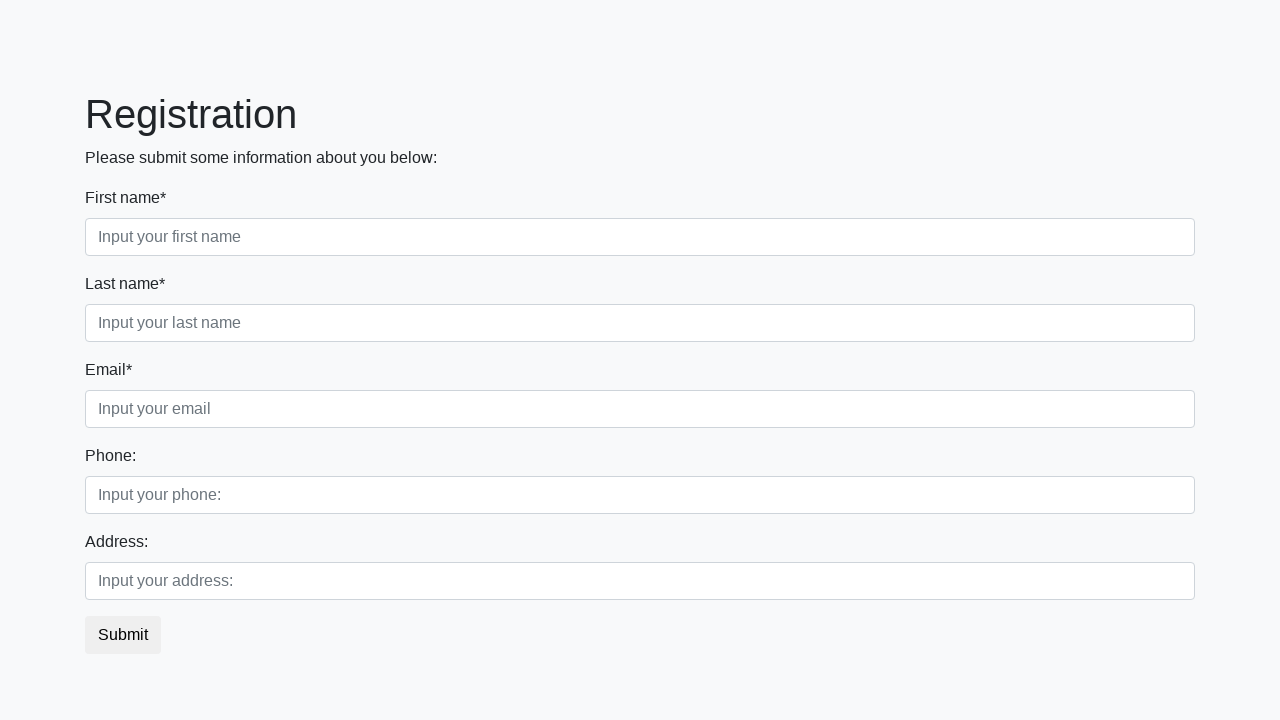

Filled first name field with 'Ivan' on xpath=(//input[@class='form-control first'])[1]
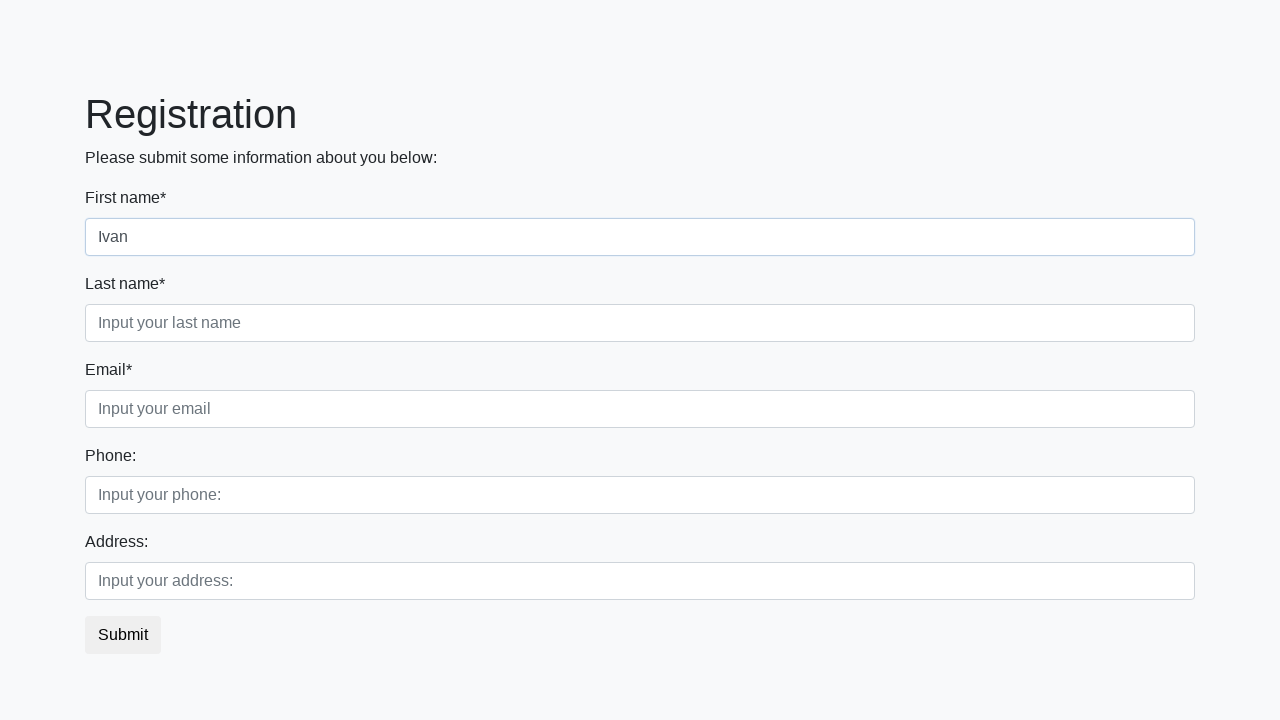

Filled last name field with 'Petrov' on xpath=(//input[@class='form-control second'])[1]
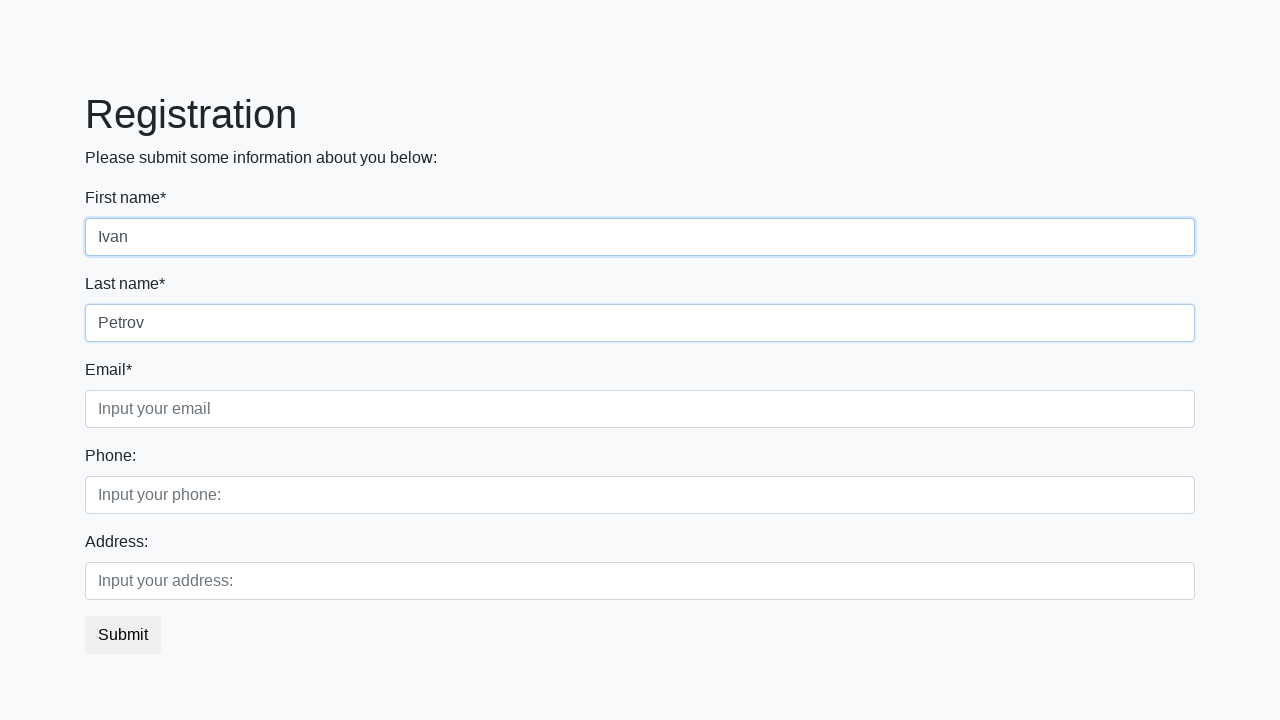

Filled email field with 'ddd@dd.ddd' on xpath=(//input[@class='form-control third'])[1]
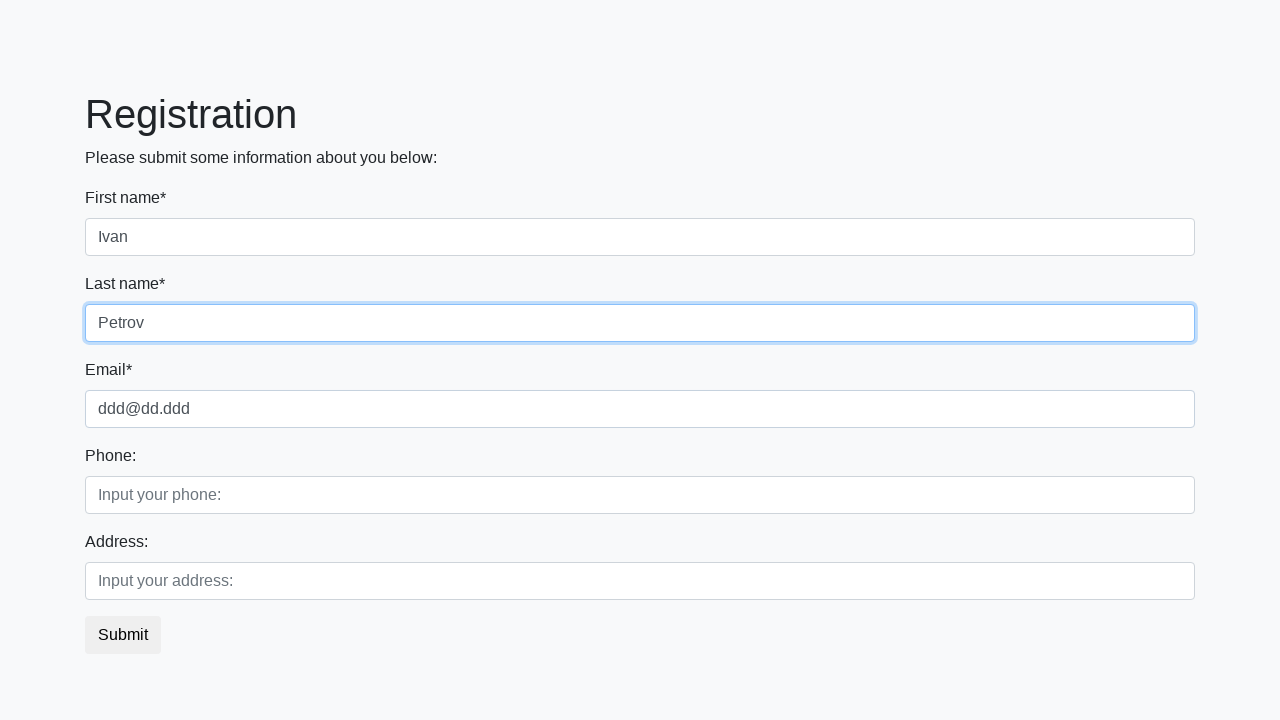

Filled phone field with '4074354433' on xpath=(//input[@class='form-control first'])[2]
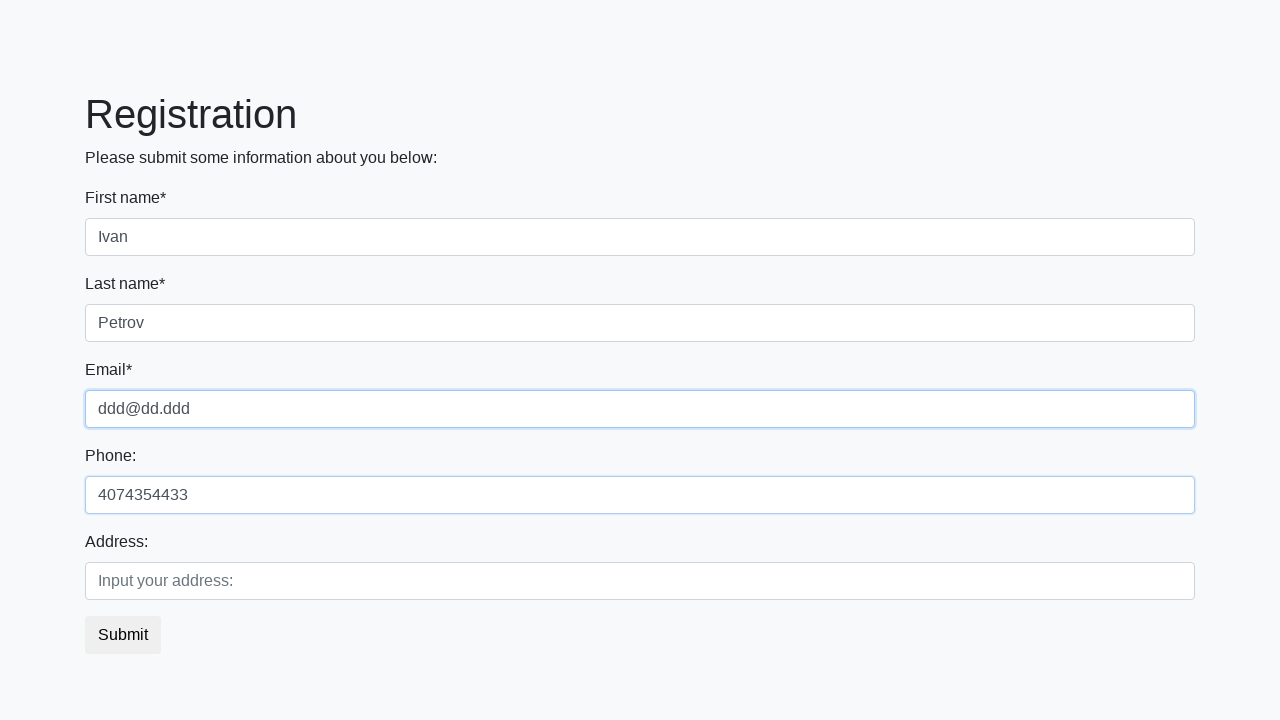

Filled address field with 'Moscow' on xpath=(//input[@class='form-control second'])[2]
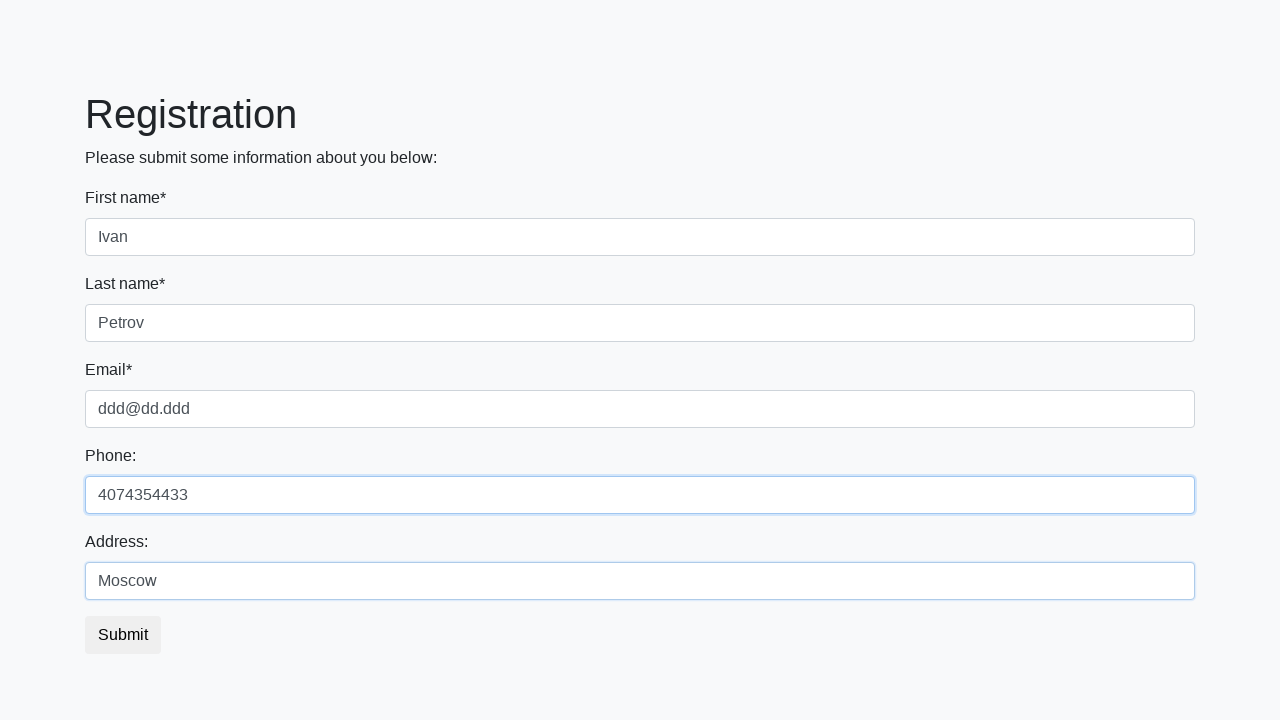

Clicked submit button to submit registration form at (123, 635) on button.btn
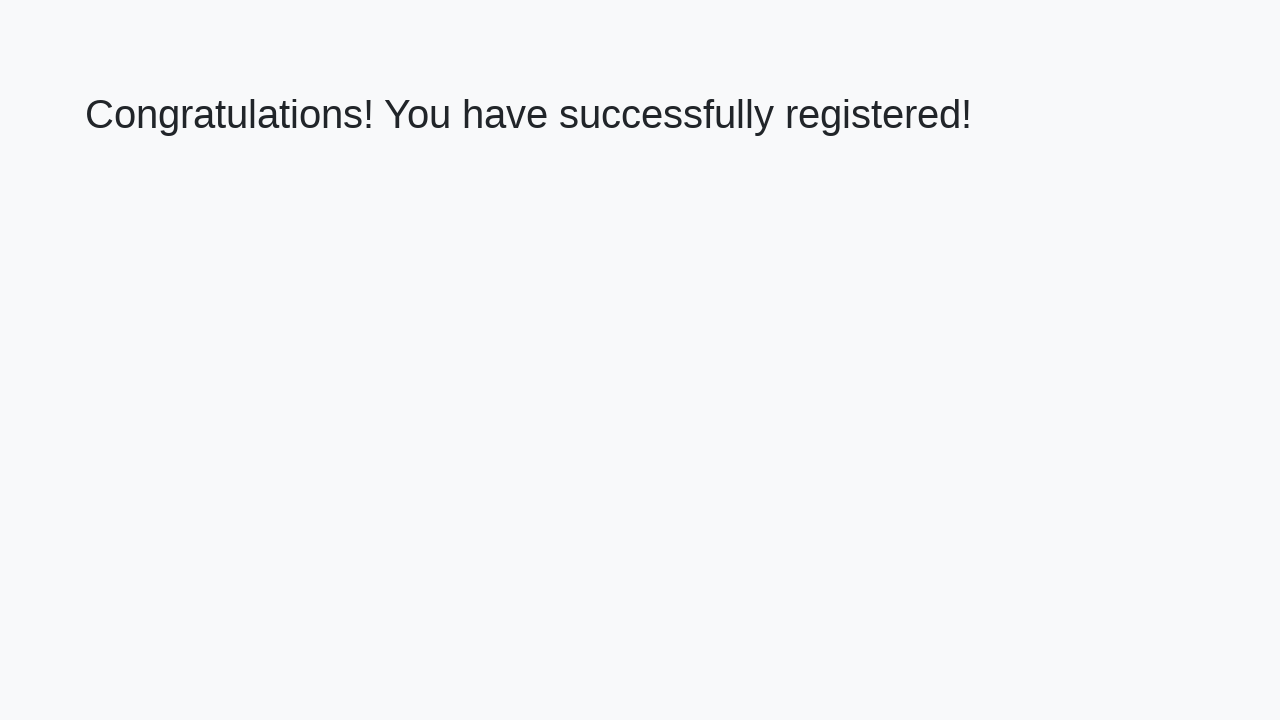

Success message appeared - registration completed
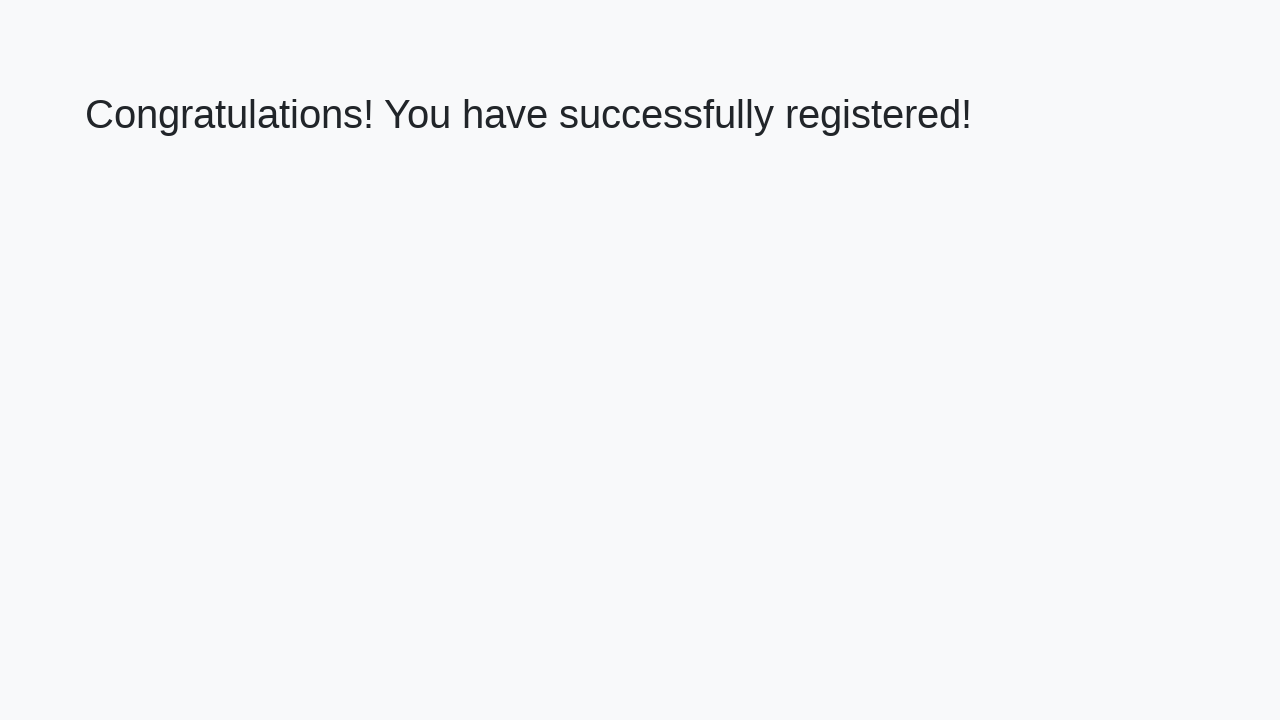

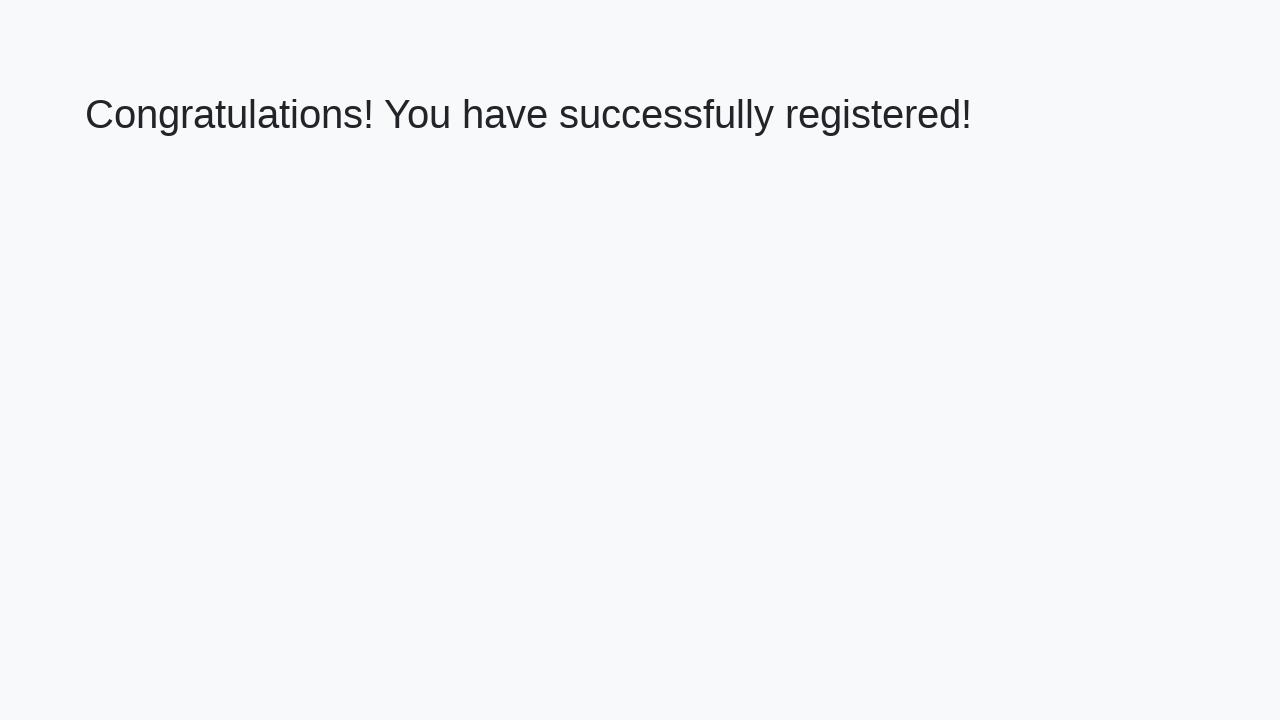